Tests login form validation by entering a password with sufficient characters and verifying email error messages appear

Starting URL: https://semantic-ui.com/examples/login.html

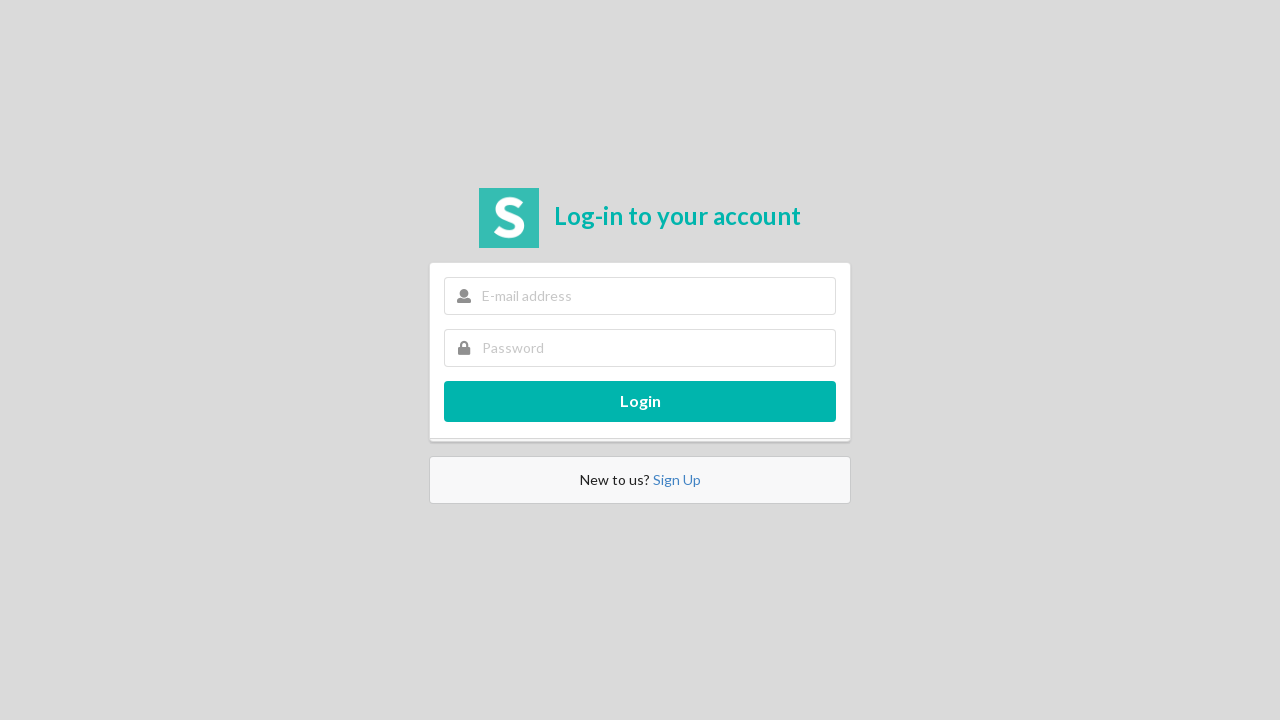

Filled password field with 'worldworld' (10 characters) on input[name='password']
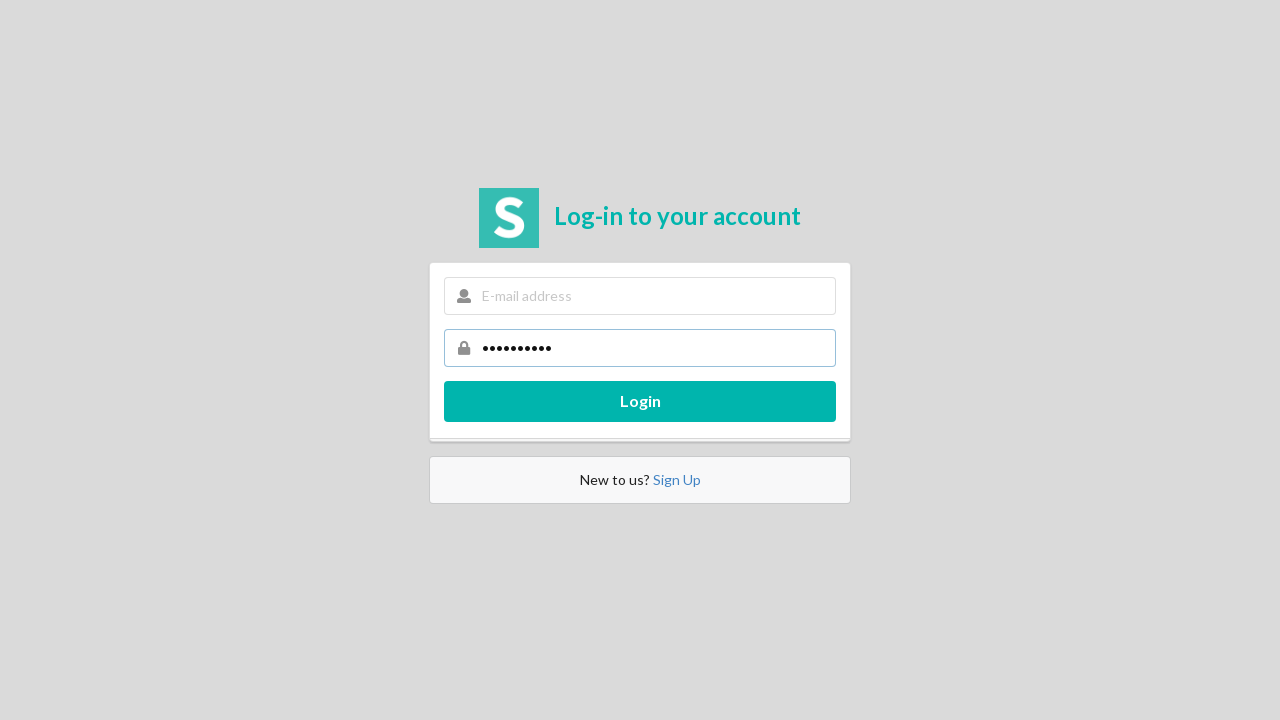

Clicked login submit button at (640, 401) on .ui.fluid.large.teal.submit.button
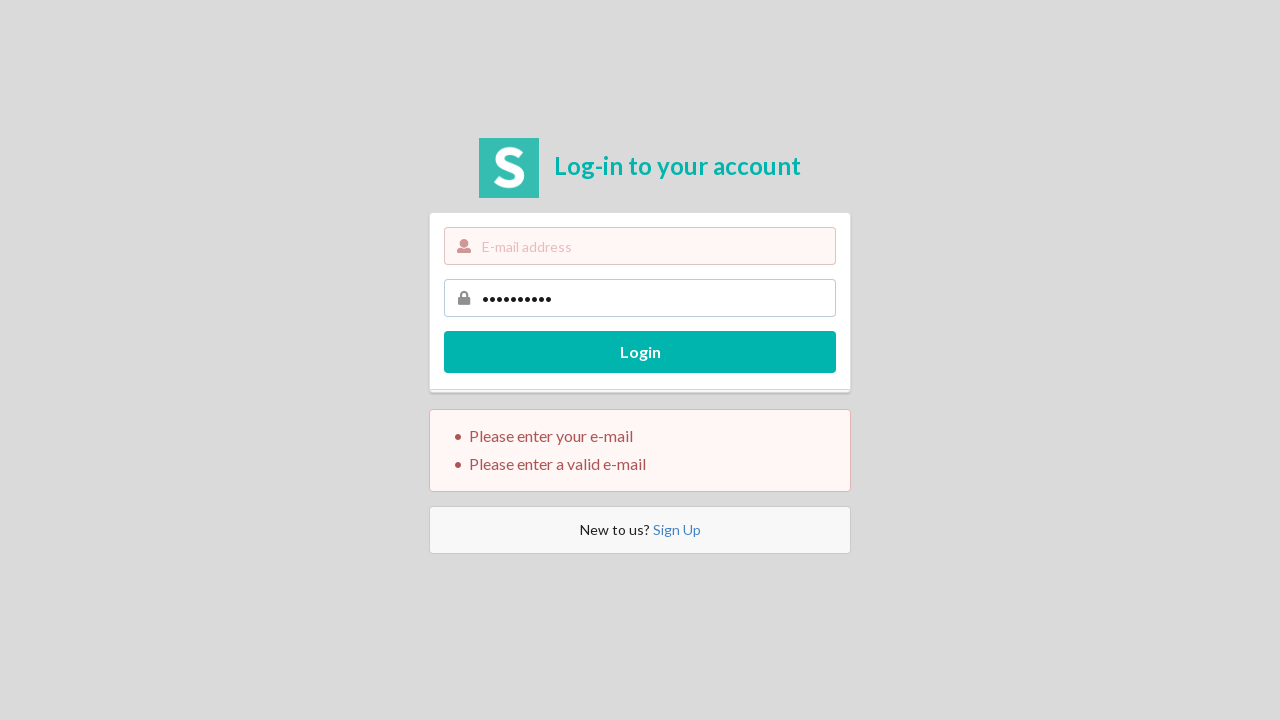

Error message appeared after login attempt
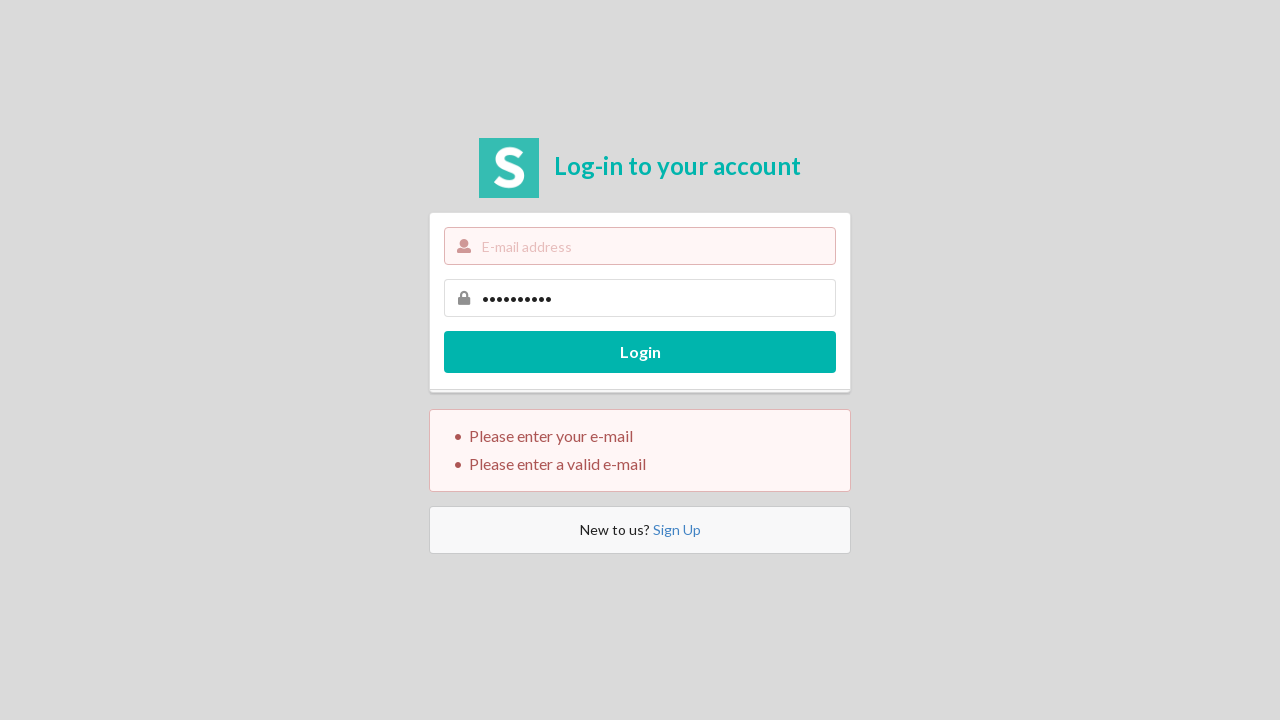

Retrieved error message text
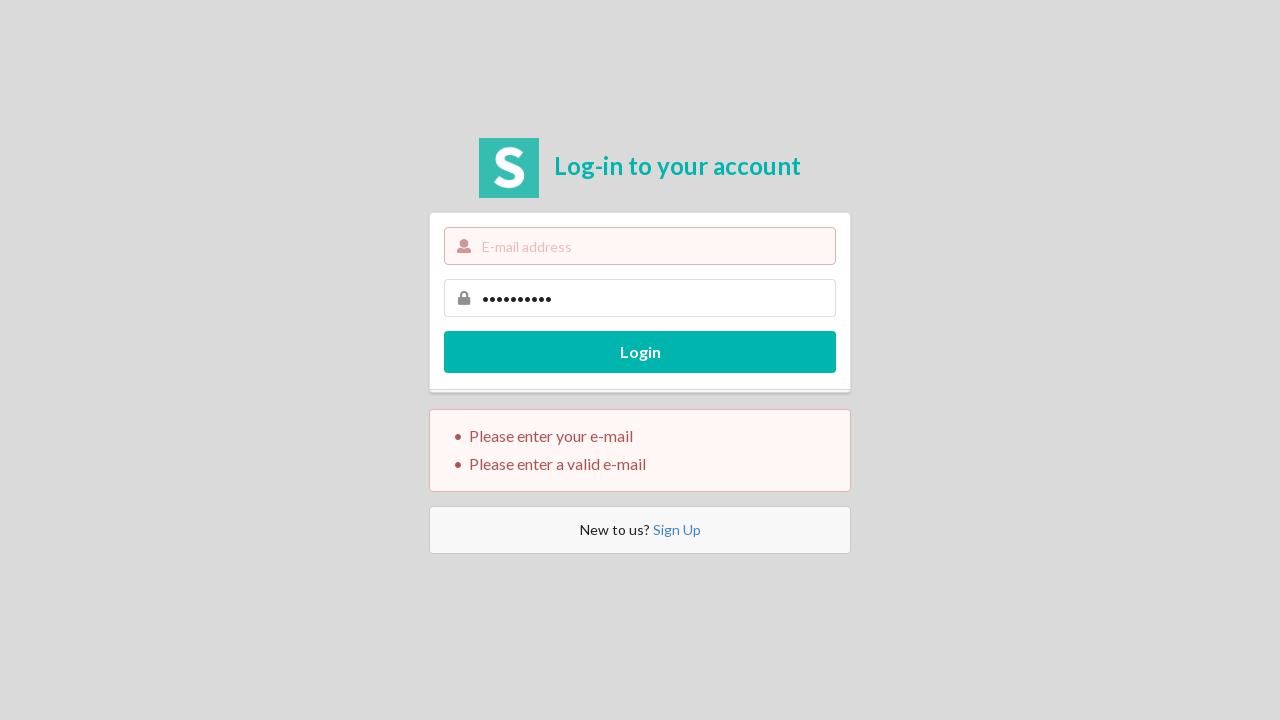

Verified 'Please enter your e-mail' error is present
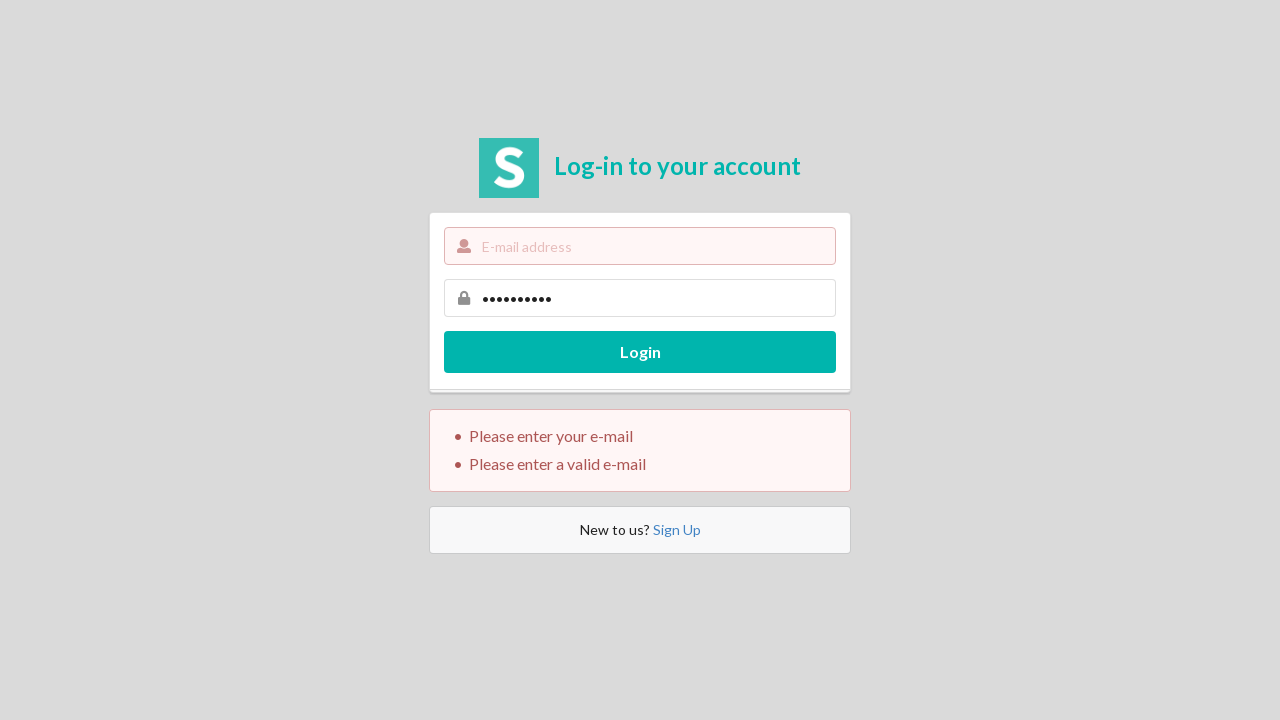

Verified 'Please enter a valid e-mail' error is present
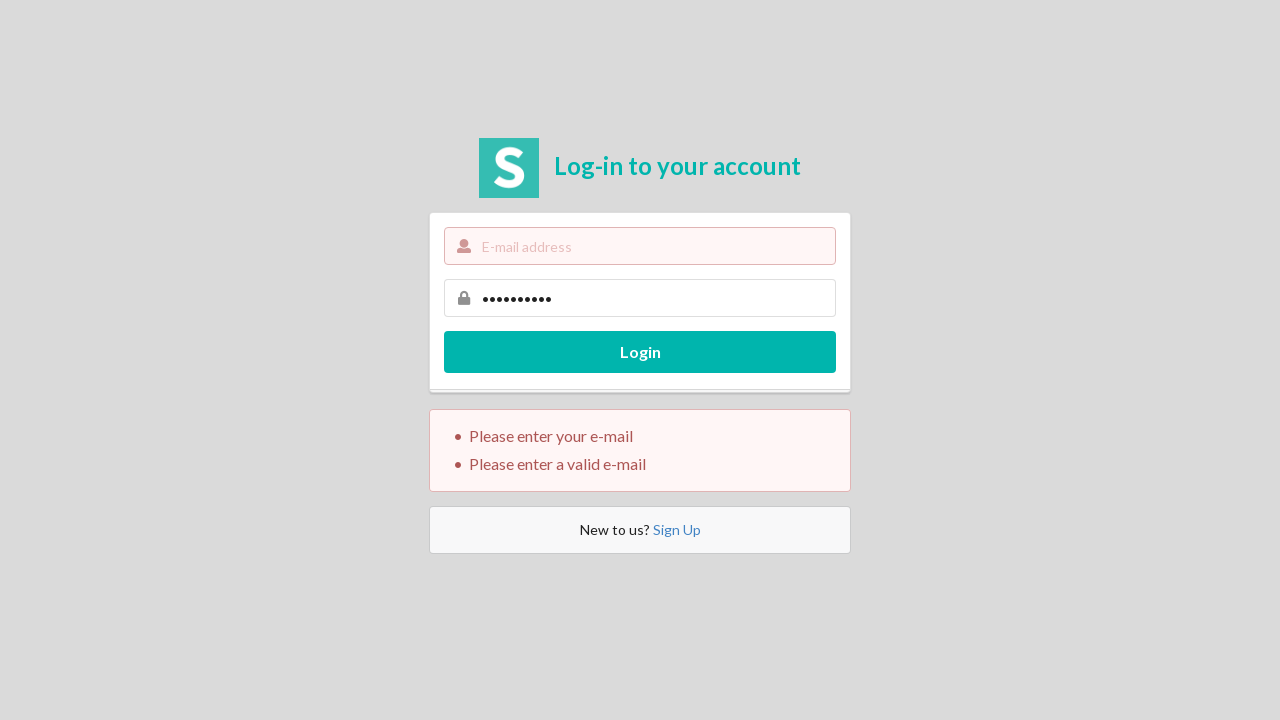

Verified 'Please enter your password' error is not present
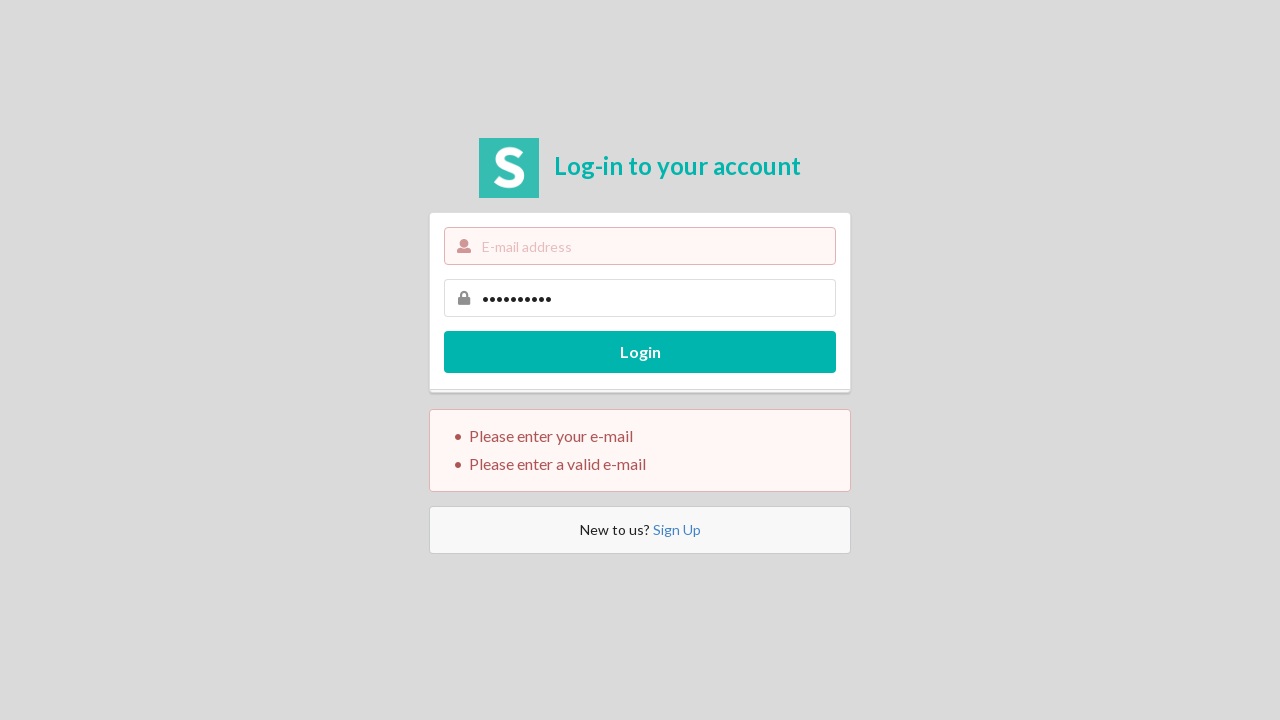

Verified 'Your password must be at least 6 characters' error is not present
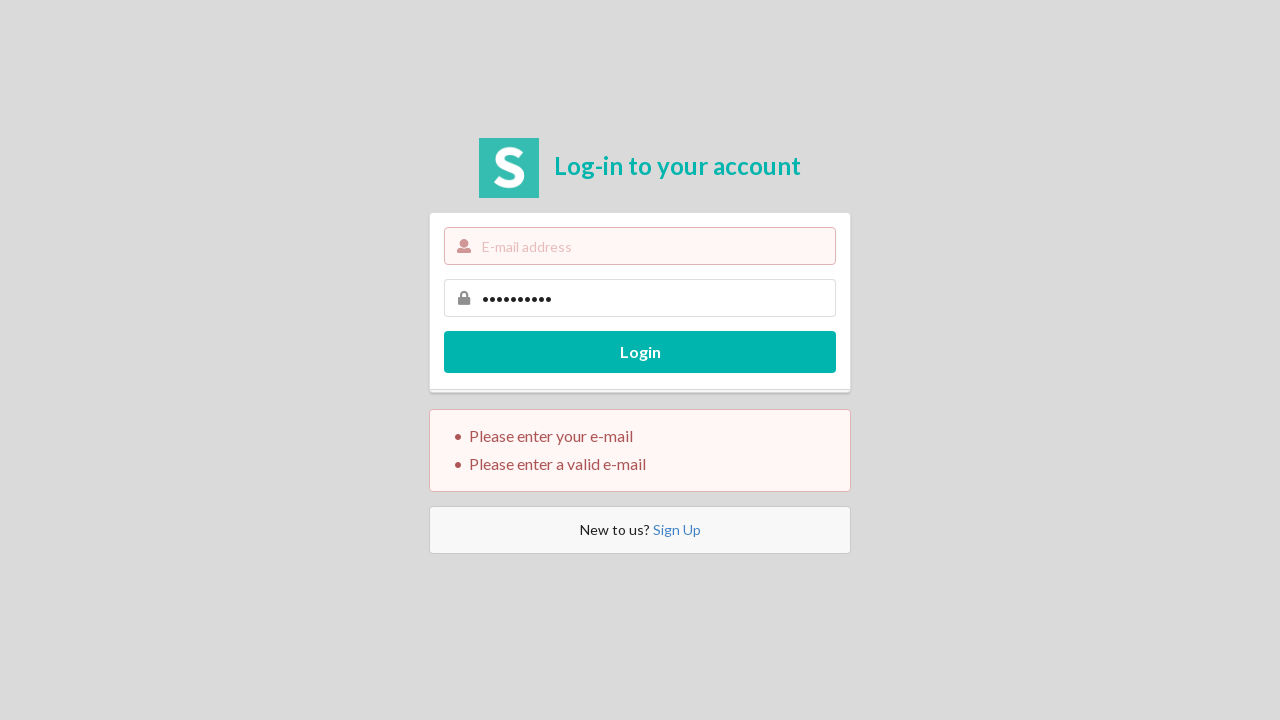

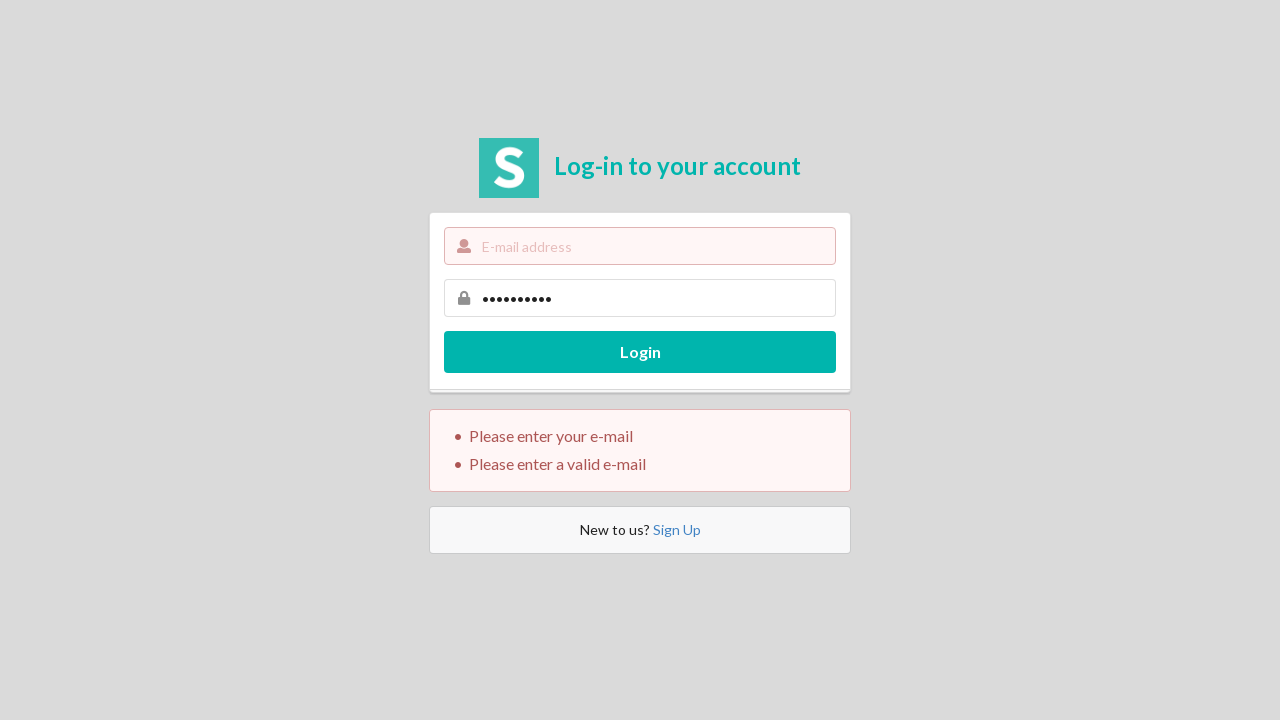